Tests a registration form by filling all required input fields with text and submitting the form, then verifies successful registration by checking for a congratulations message.

Starting URL: http://suninjuly.github.io/registration1.html

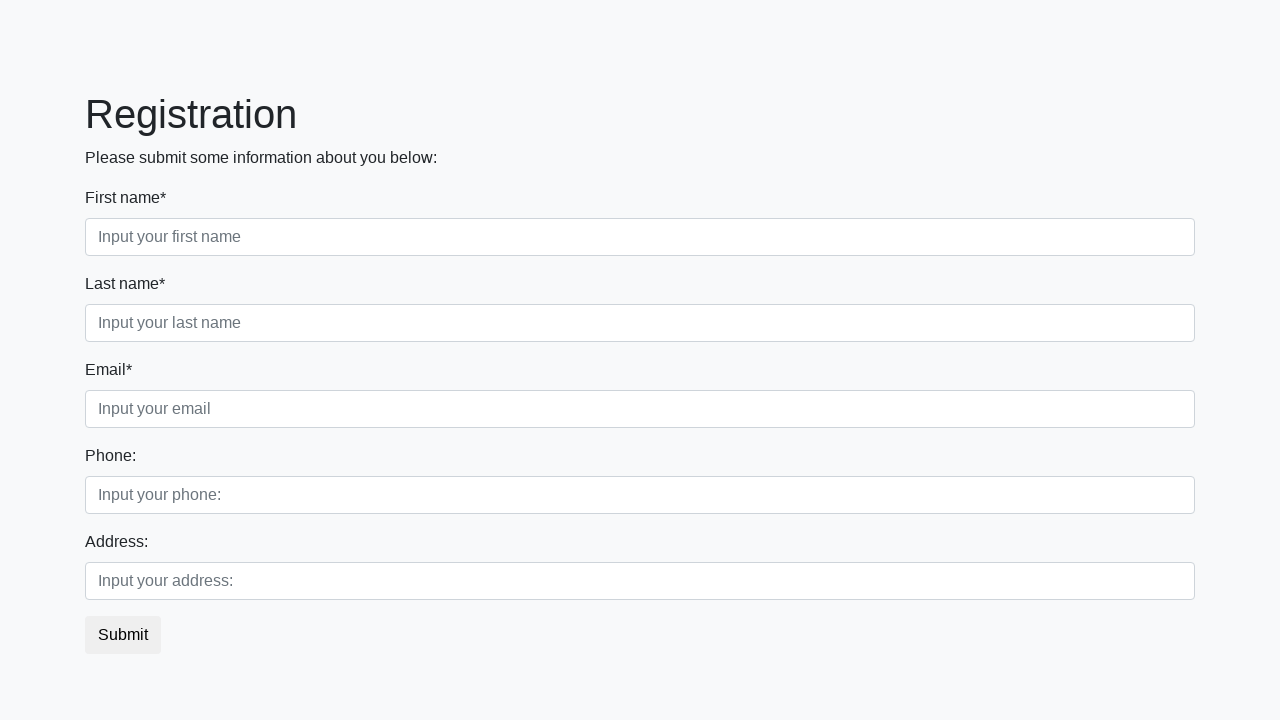

Filled required input field 1 of 3 with test data on input:required >> nth=0
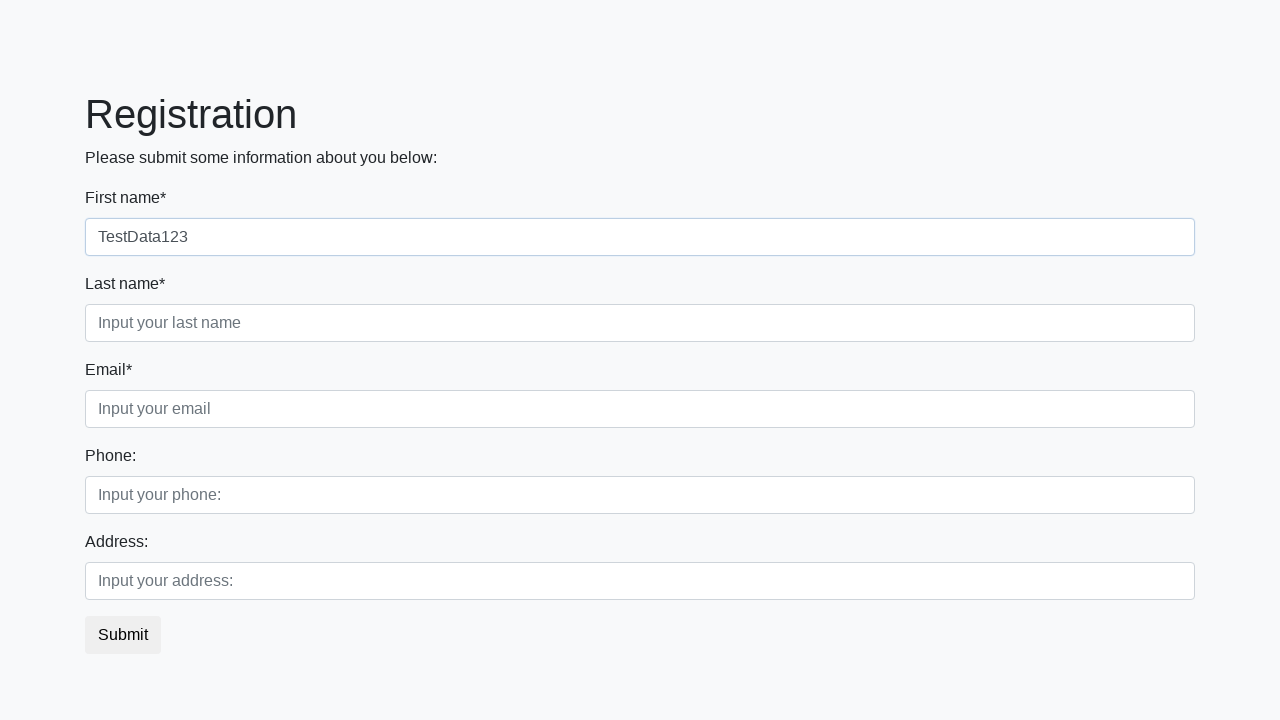

Filled required input field 2 of 3 with test data on input:required >> nth=1
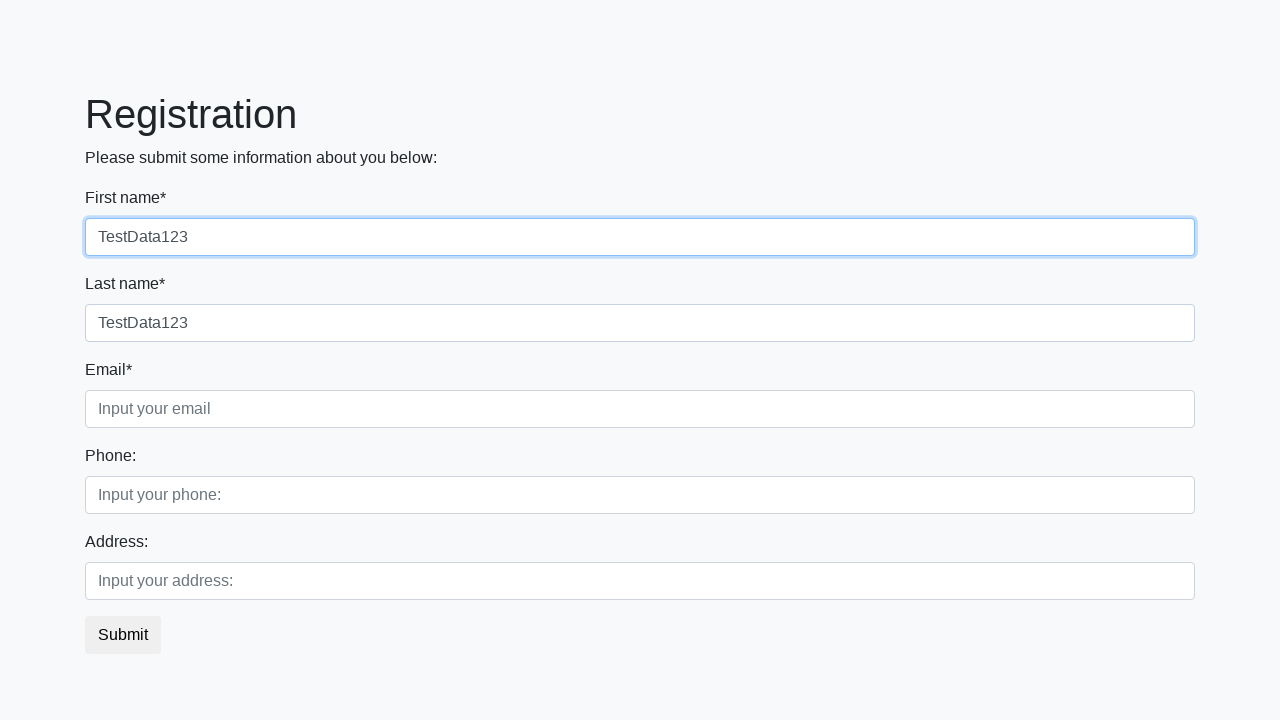

Filled required input field 3 of 3 with test data on input:required >> nth=2
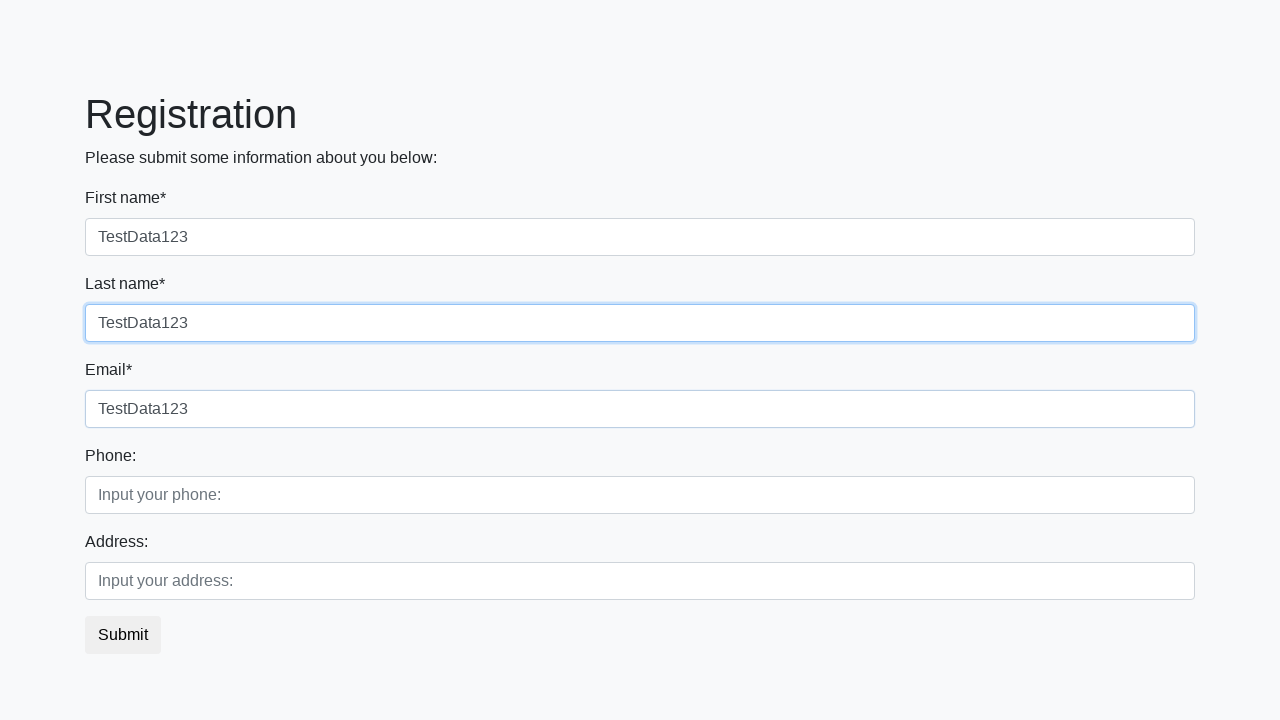

Clicked submit button to register at (123, 635) on button.btn
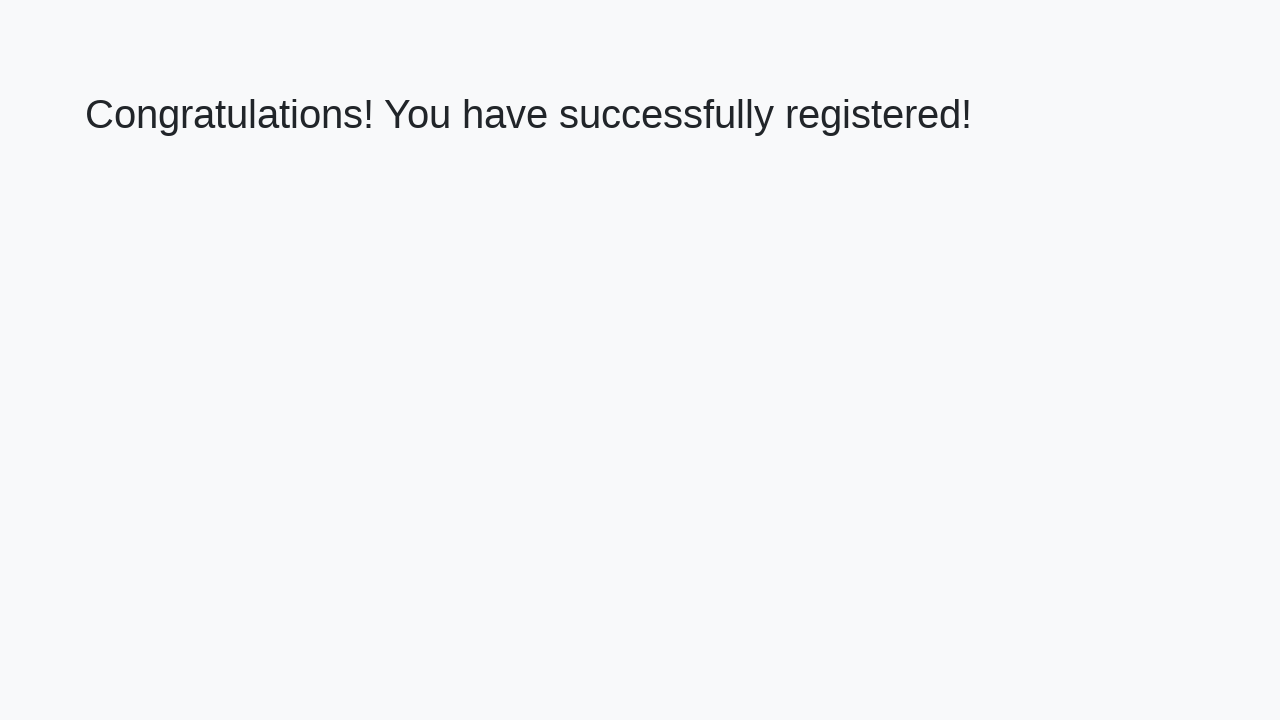

Waited for congratulations message to appear
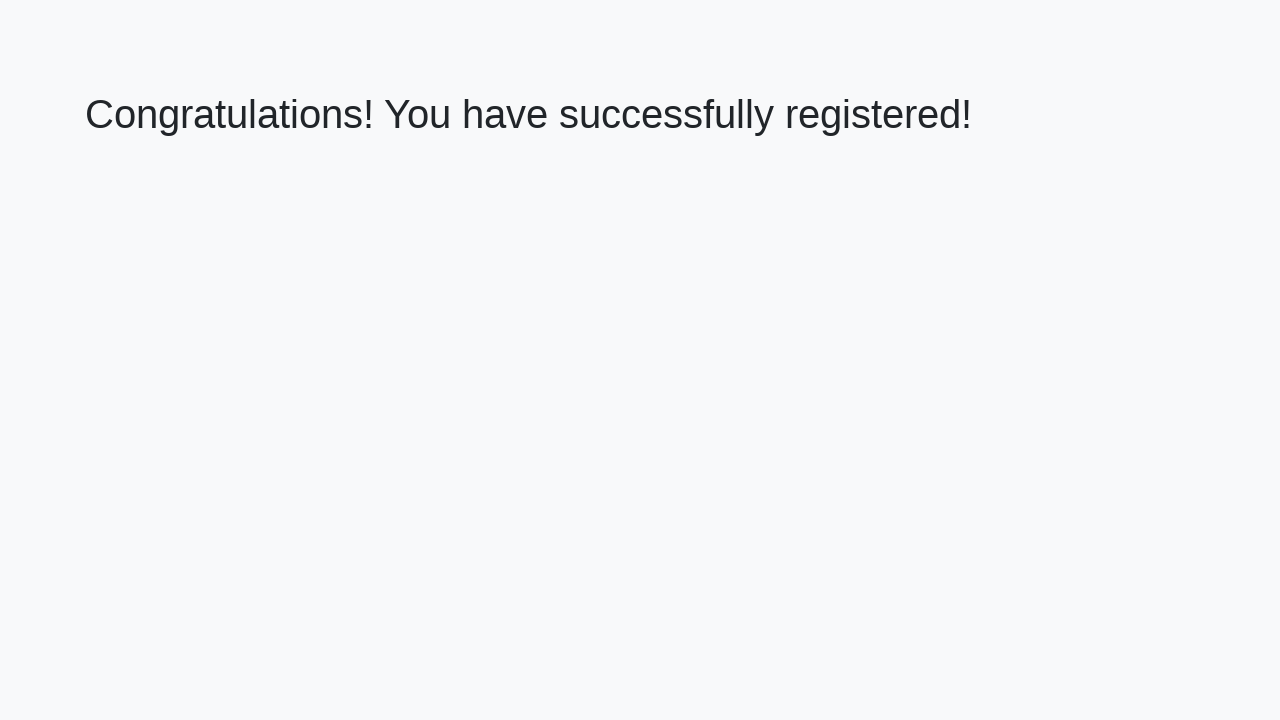

Retrieved congratulations message text
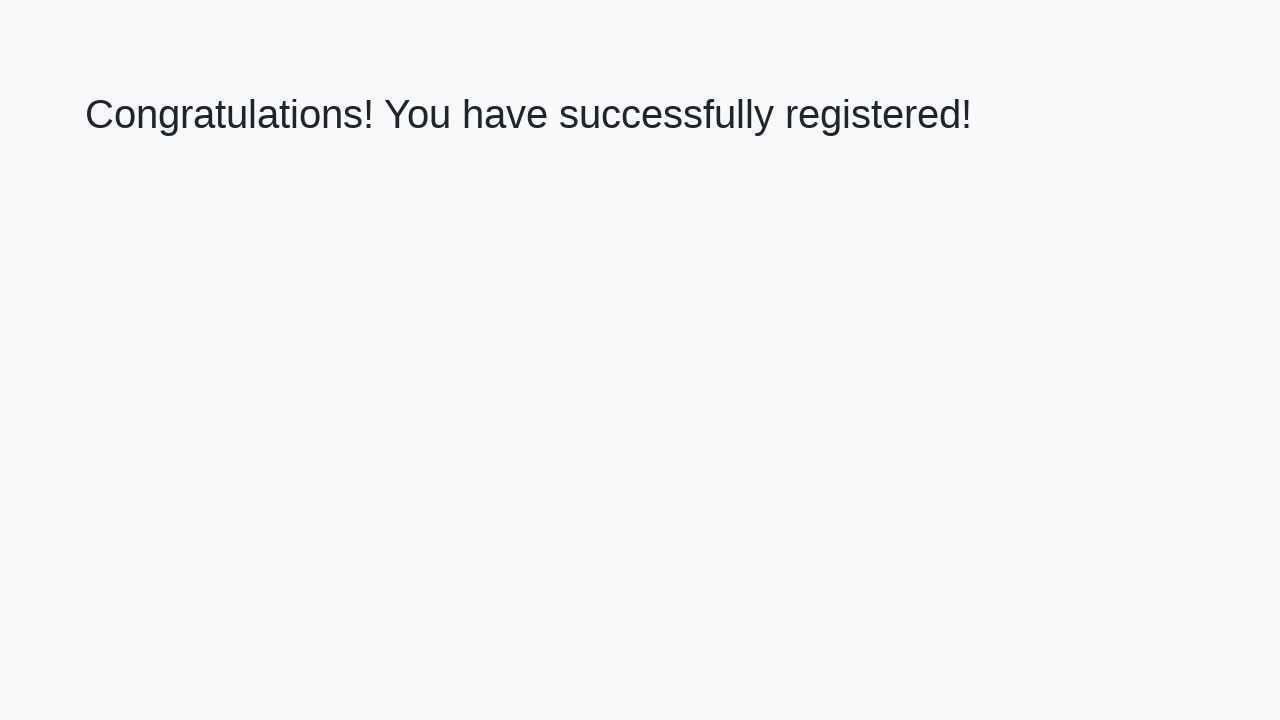

Verified successful registration with correct congratulations message
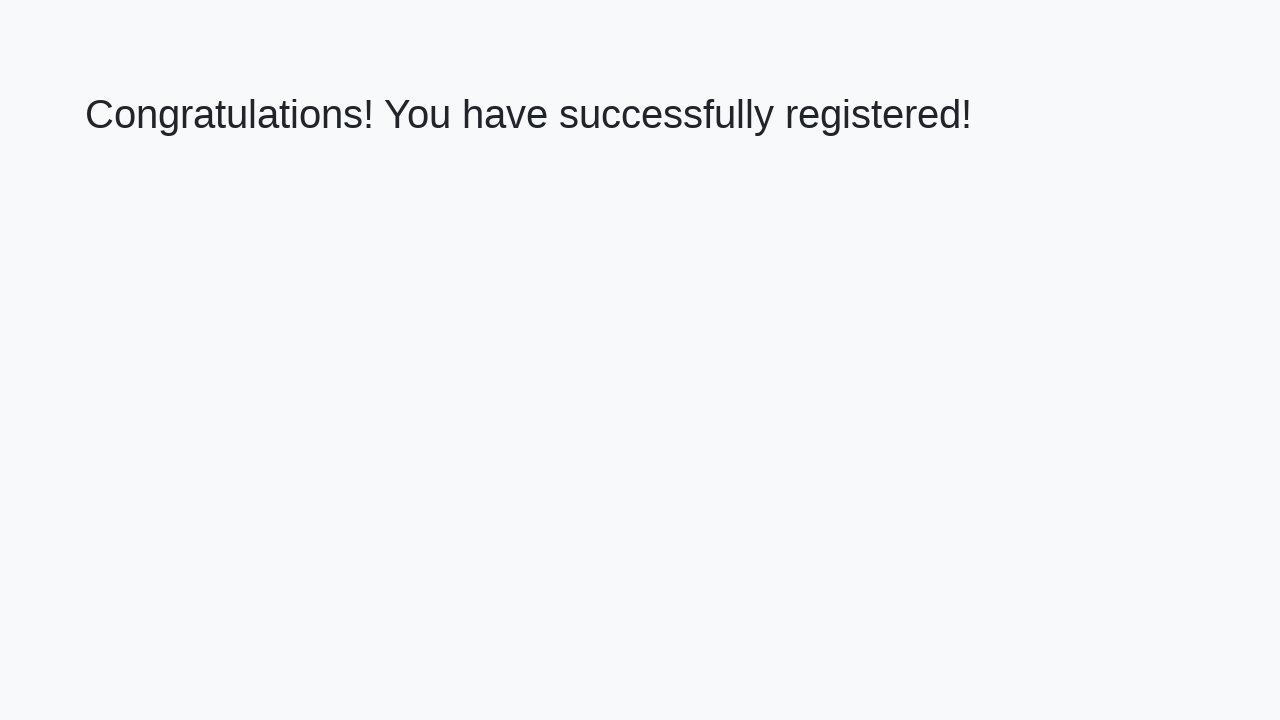

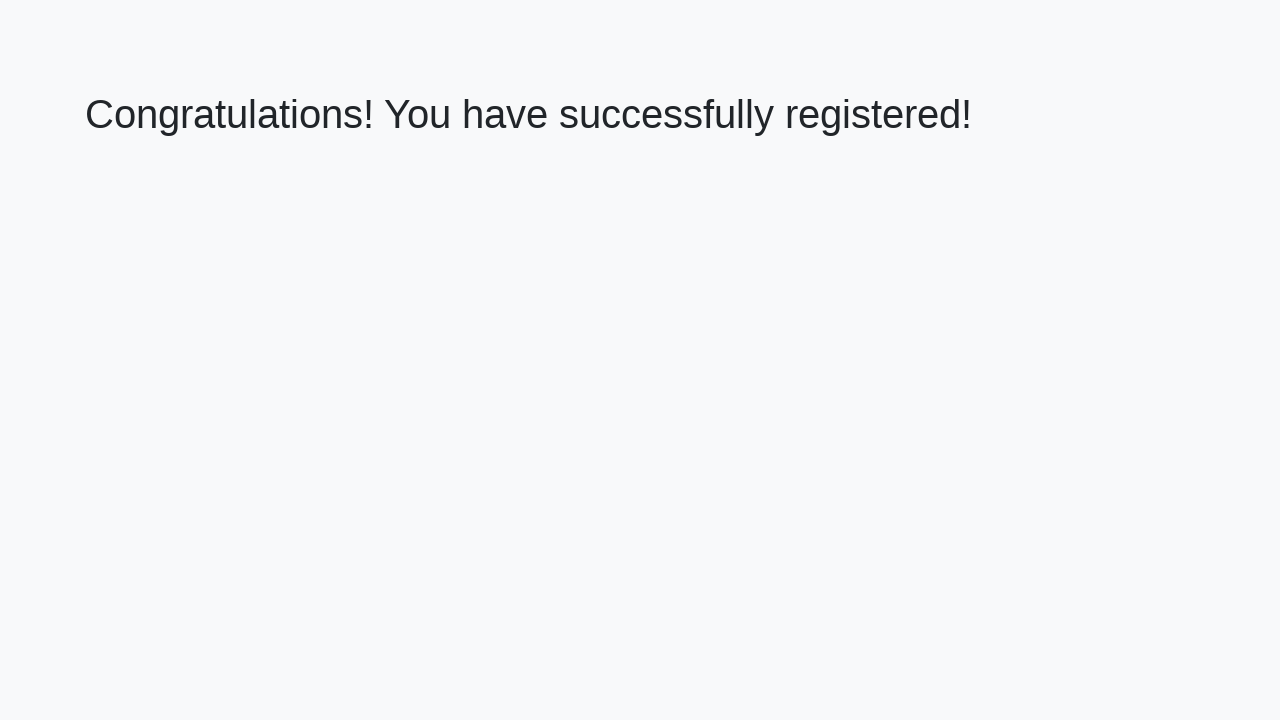